Tests navigation by clicking the Add/Remove Elements link and verifying the page title

Starting URL: https://the-internet.herokuapp.com/

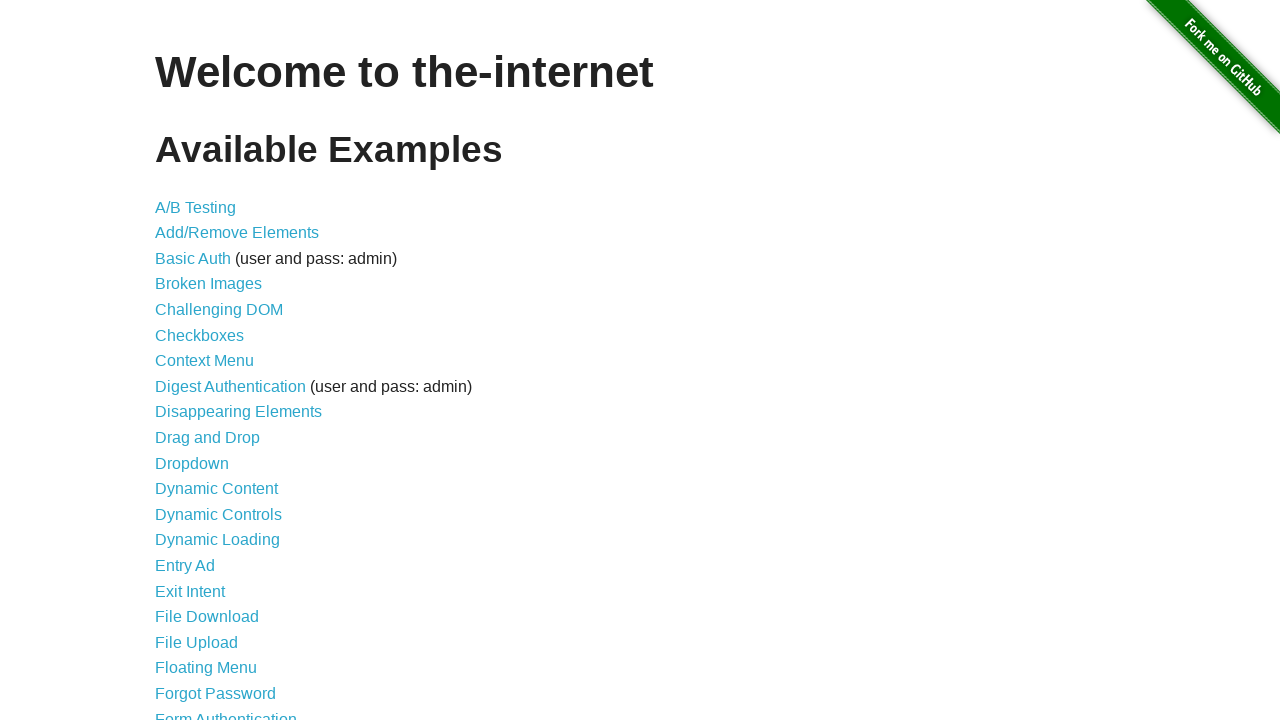

Clicked on Add/Remove Elements link at (237, 233) on text=Add/Remove Elements
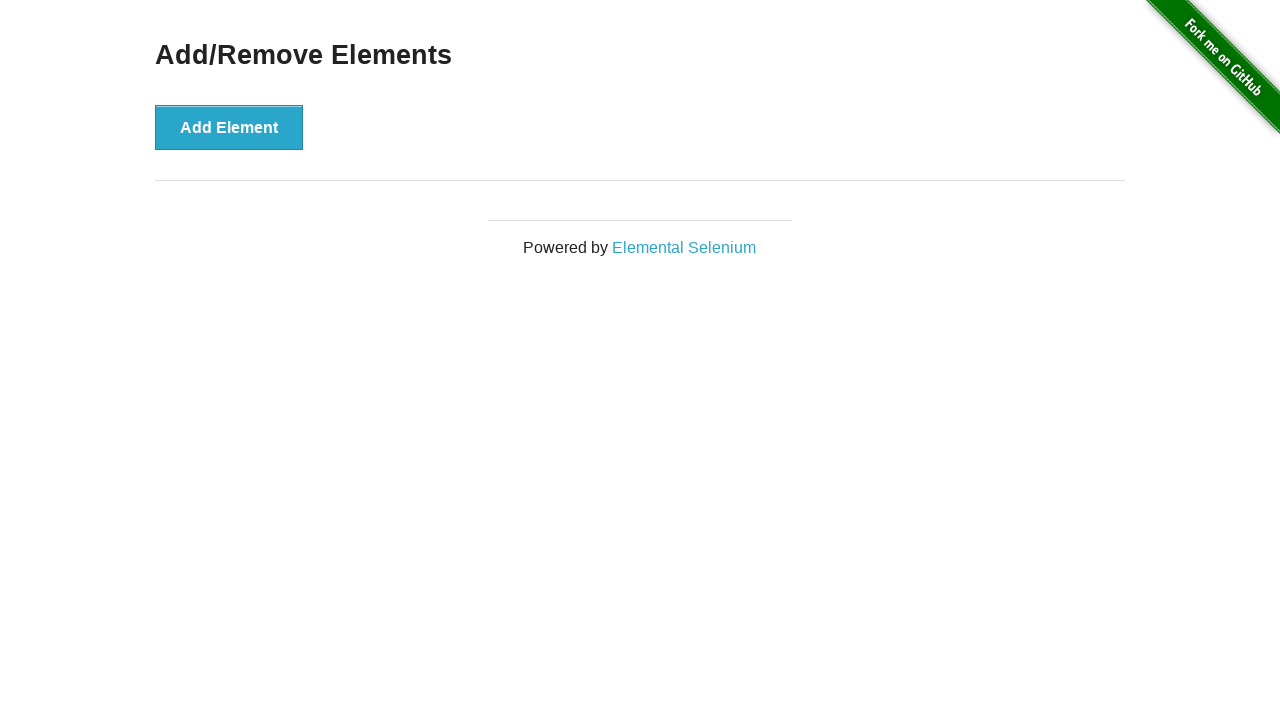

Add/Remove Elements page loaded and title verified
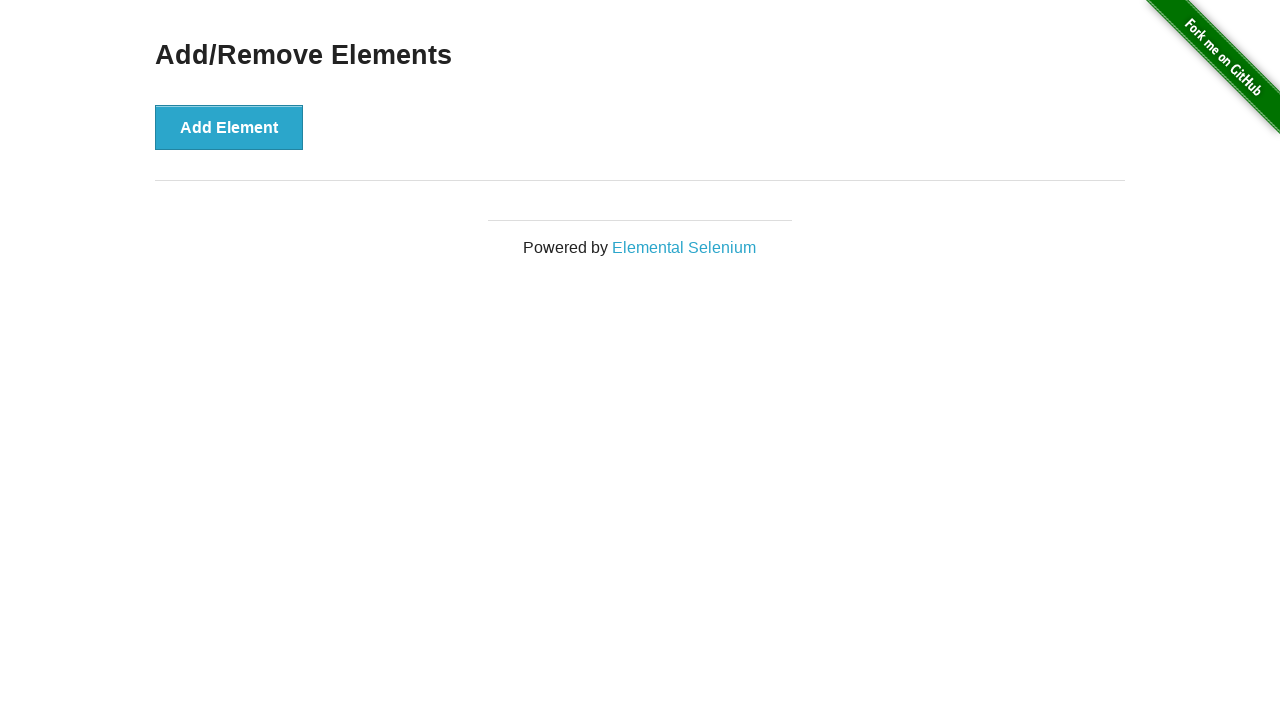

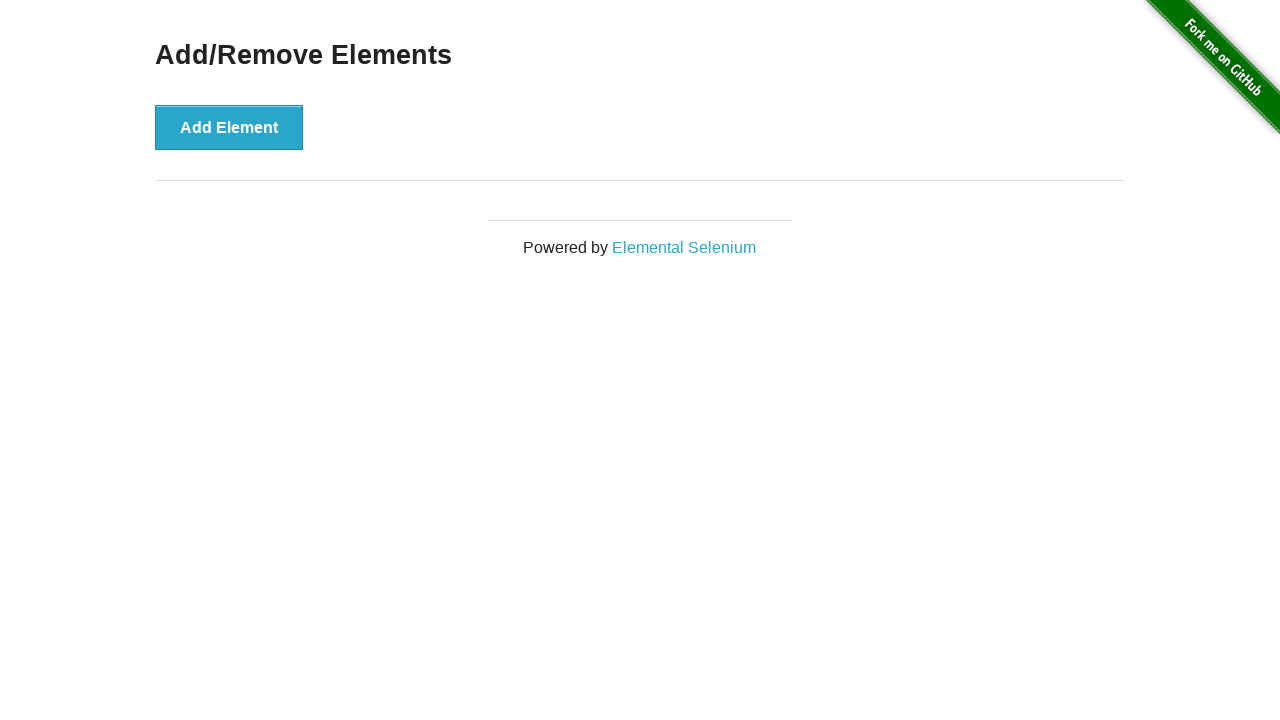